Navigates to a football/soccer statistics website and clicks the "All matches" button to display all match data.

Starting URL: https://www.adamchoi.co.uk/overs/detailed

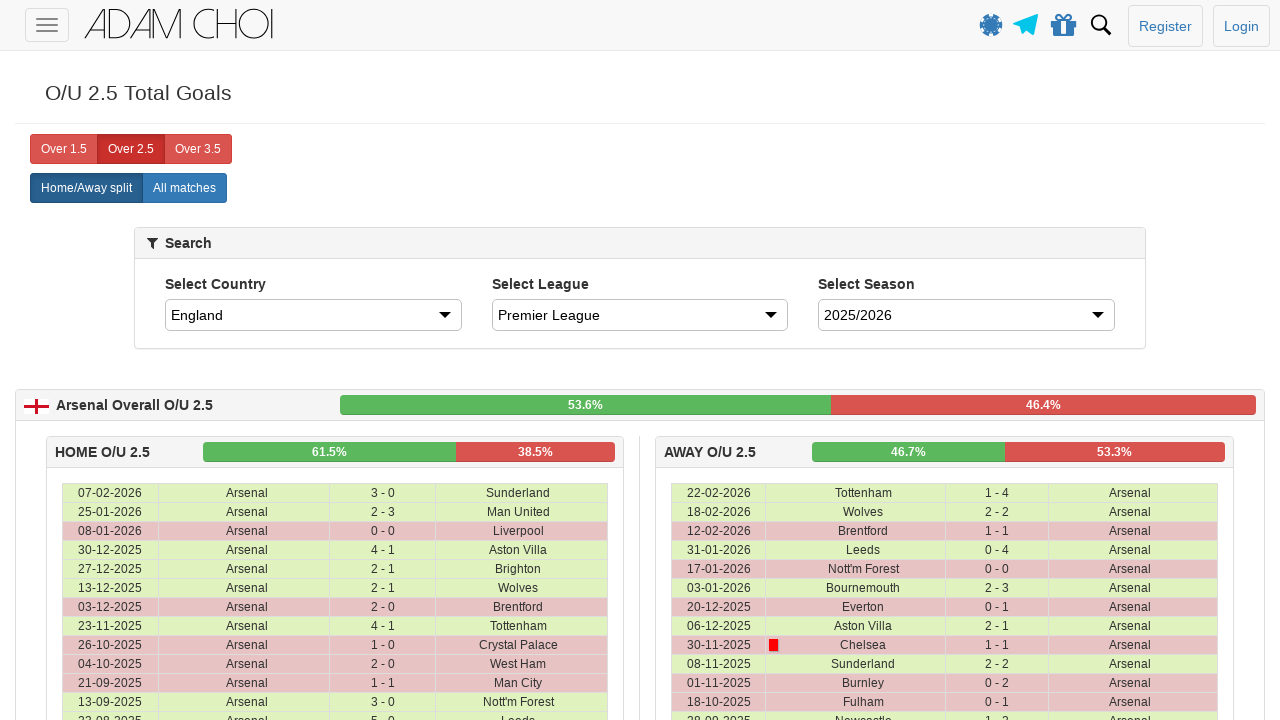

Clicked the 'All matches' button to display all match data at (184, 188) on xpath=//label[@analytics-event="All matches"]
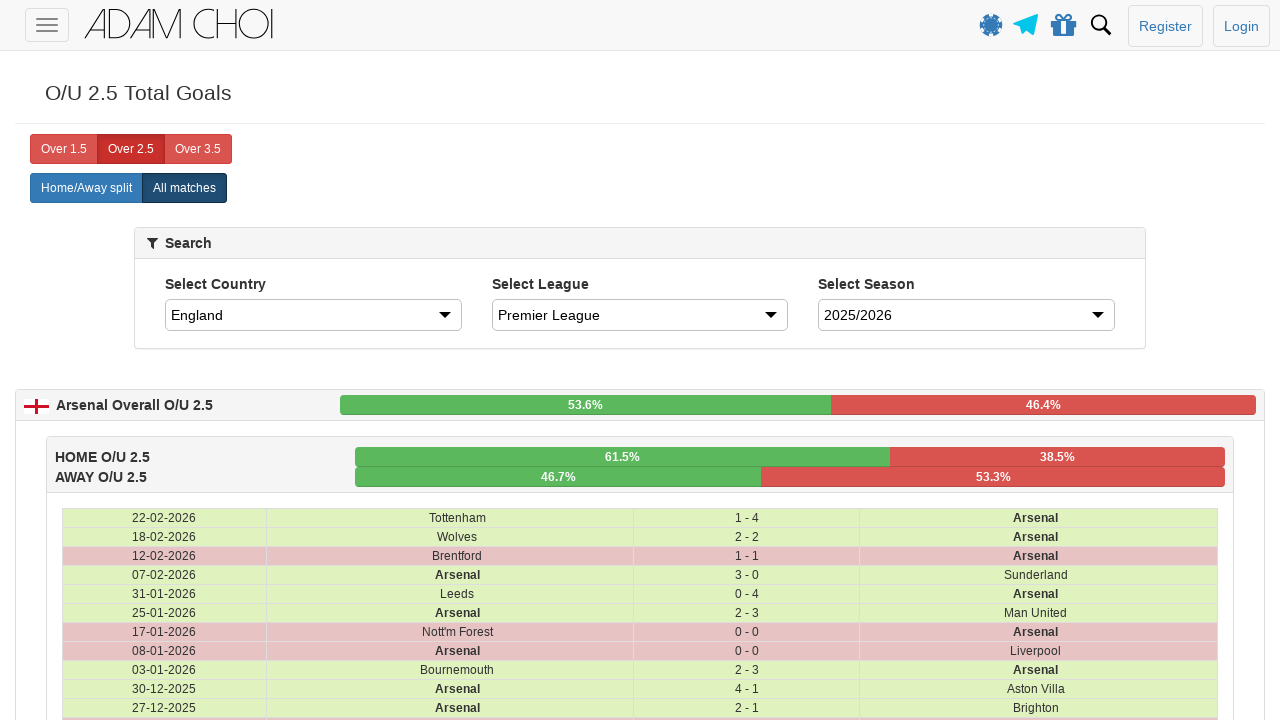

Waited for page to load after clicking 'All matches' button
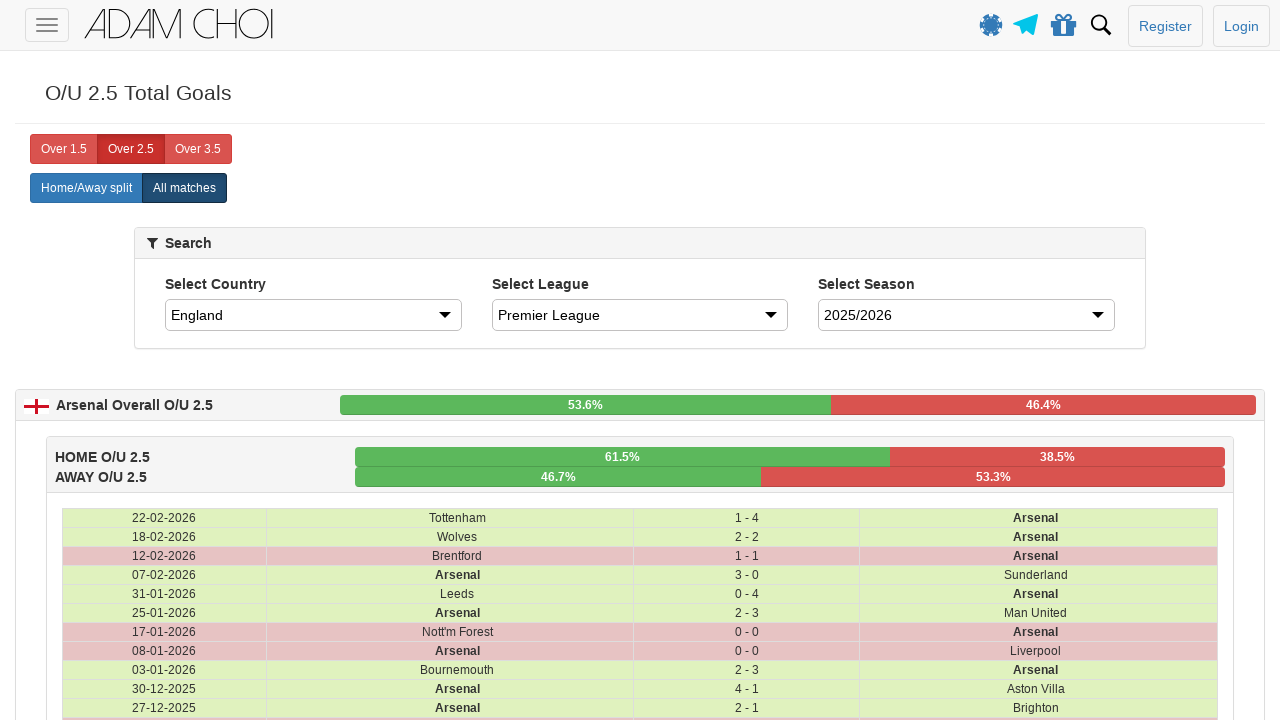

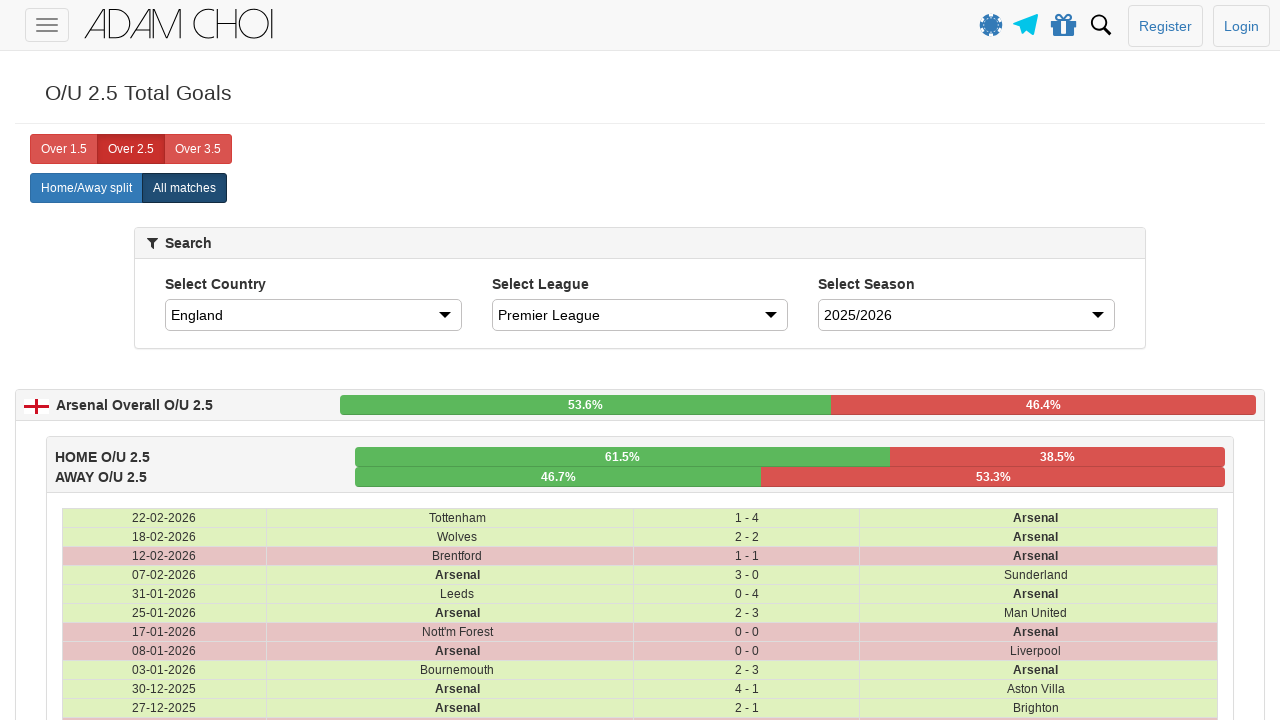